Tests a web form by entering text into a text box and clicking the submit button, then verifying the success message is displayed

Starting URL: https://www.selenium.dev/selenium/web/web-form.html

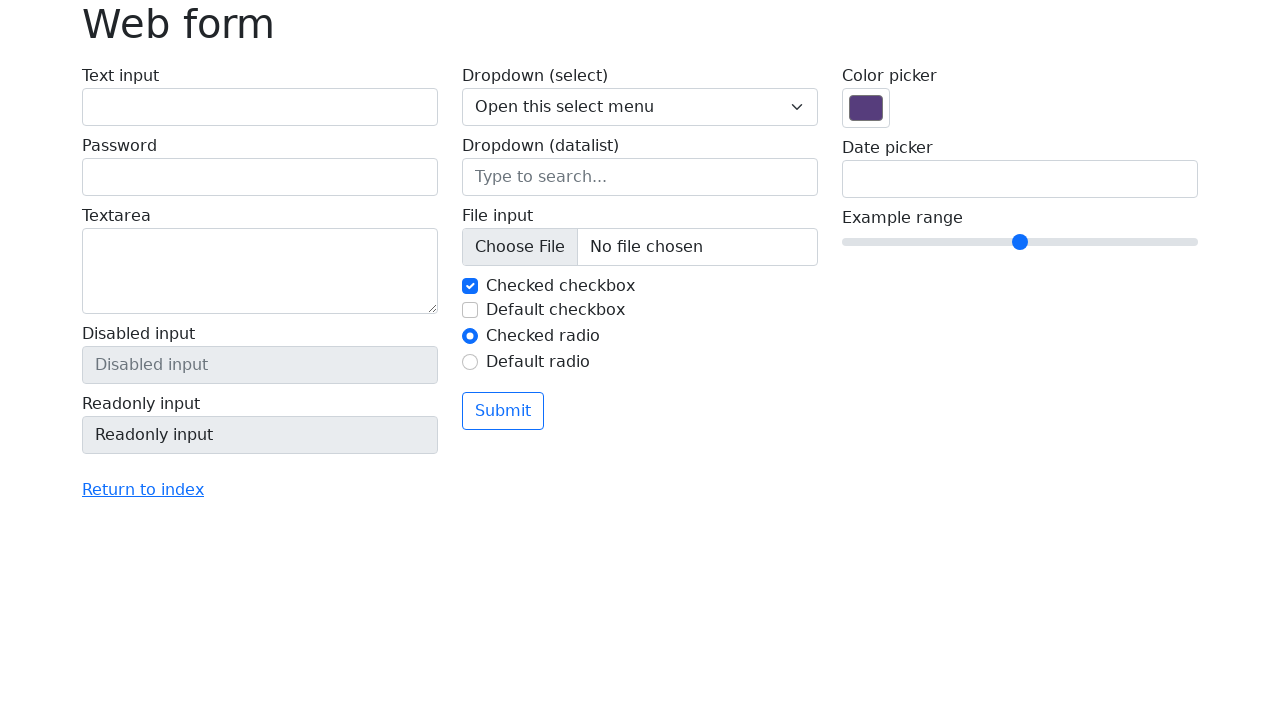

Filled text box with 'Selenium' on input[name='my-text']
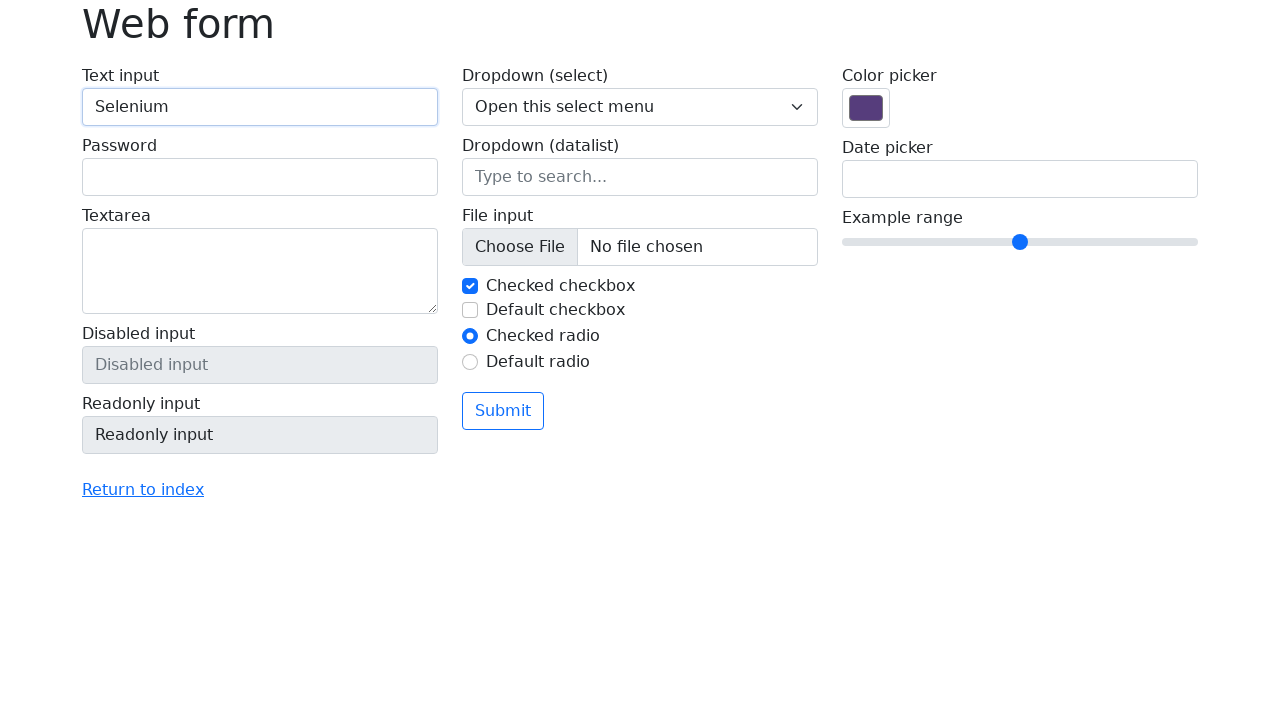

Clicked submit button at (503, 411) on button
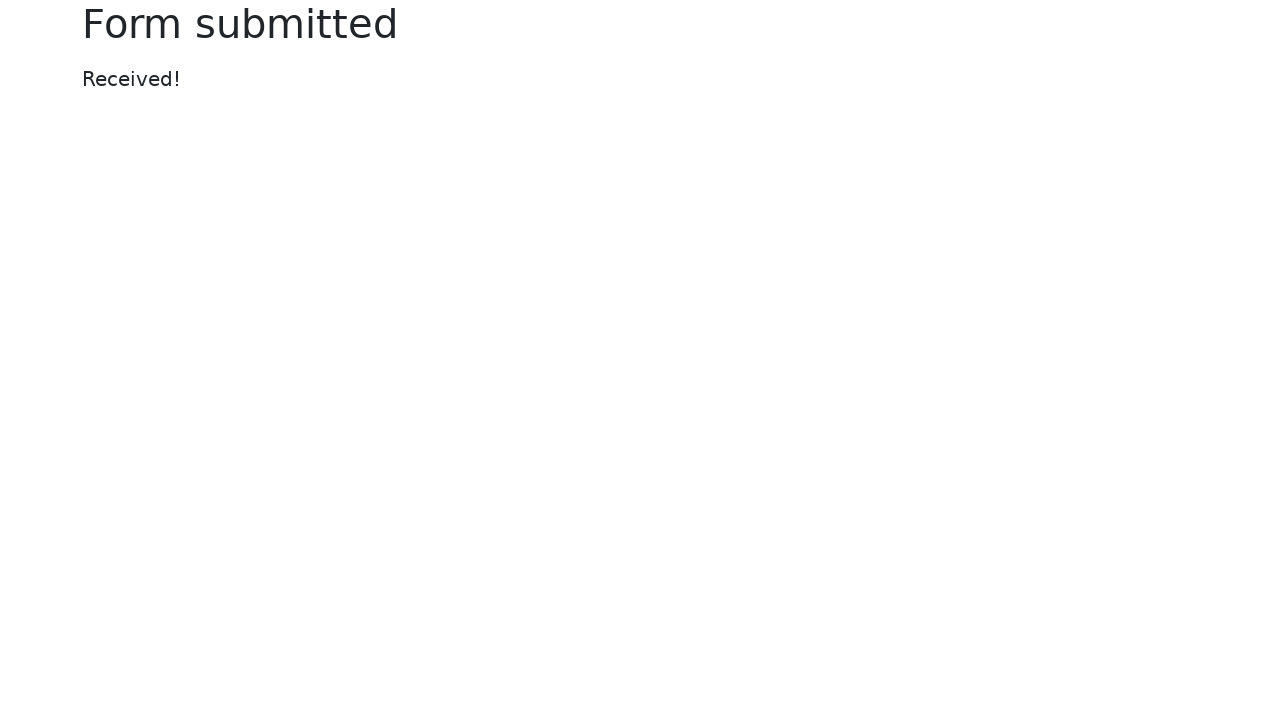

Success message displayed
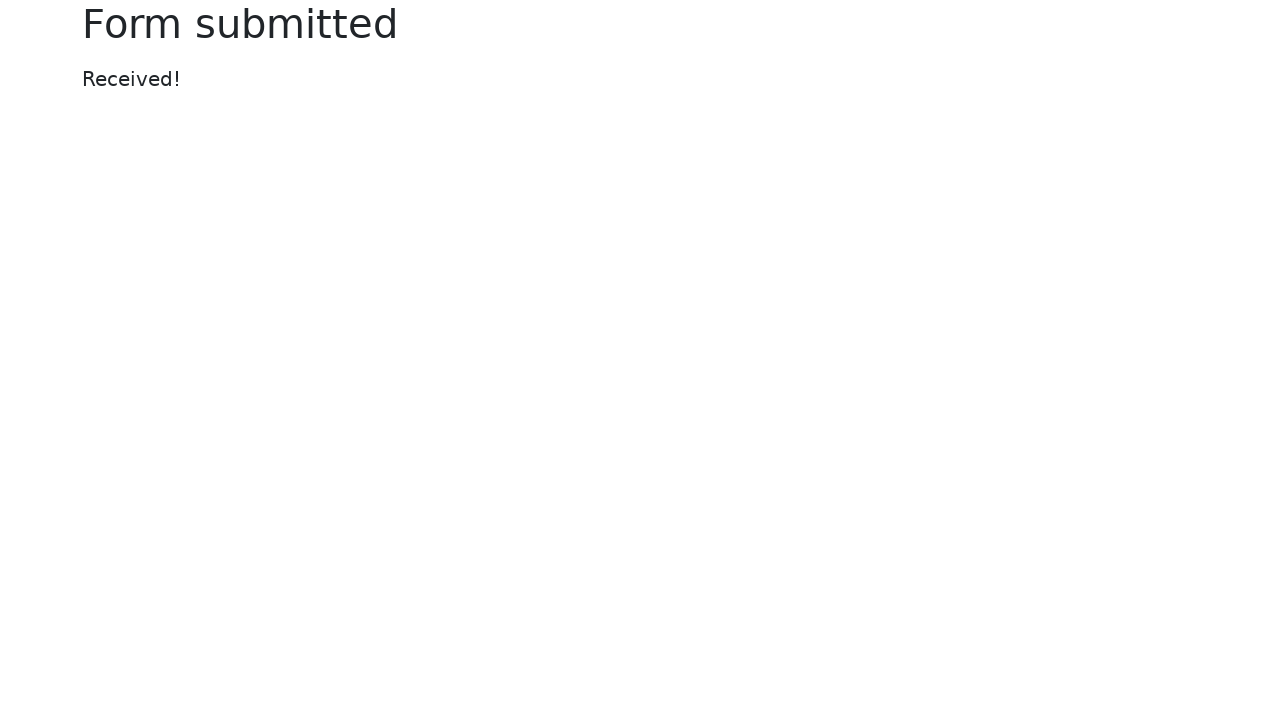

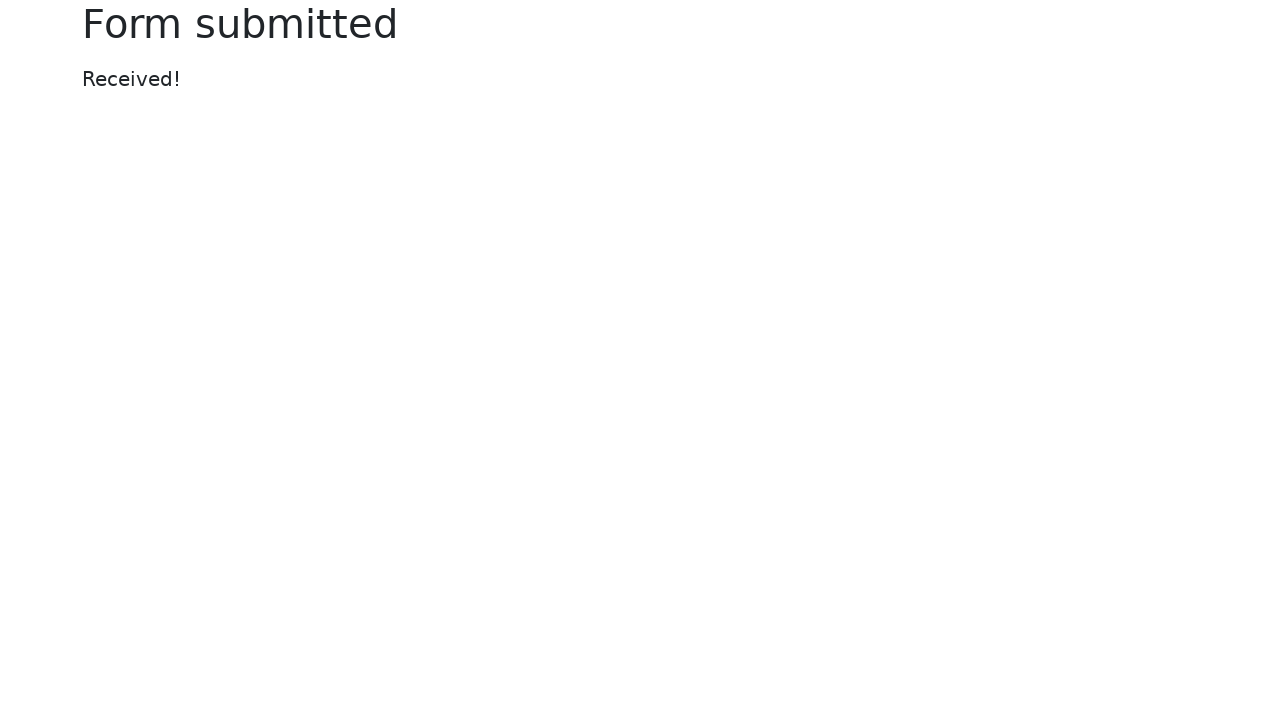